Navigates to a page with frames and switches to frame at index 2 after waiting for it to be available

Starting URL: https://www.londonfreelance.org/courses/frames/index.html

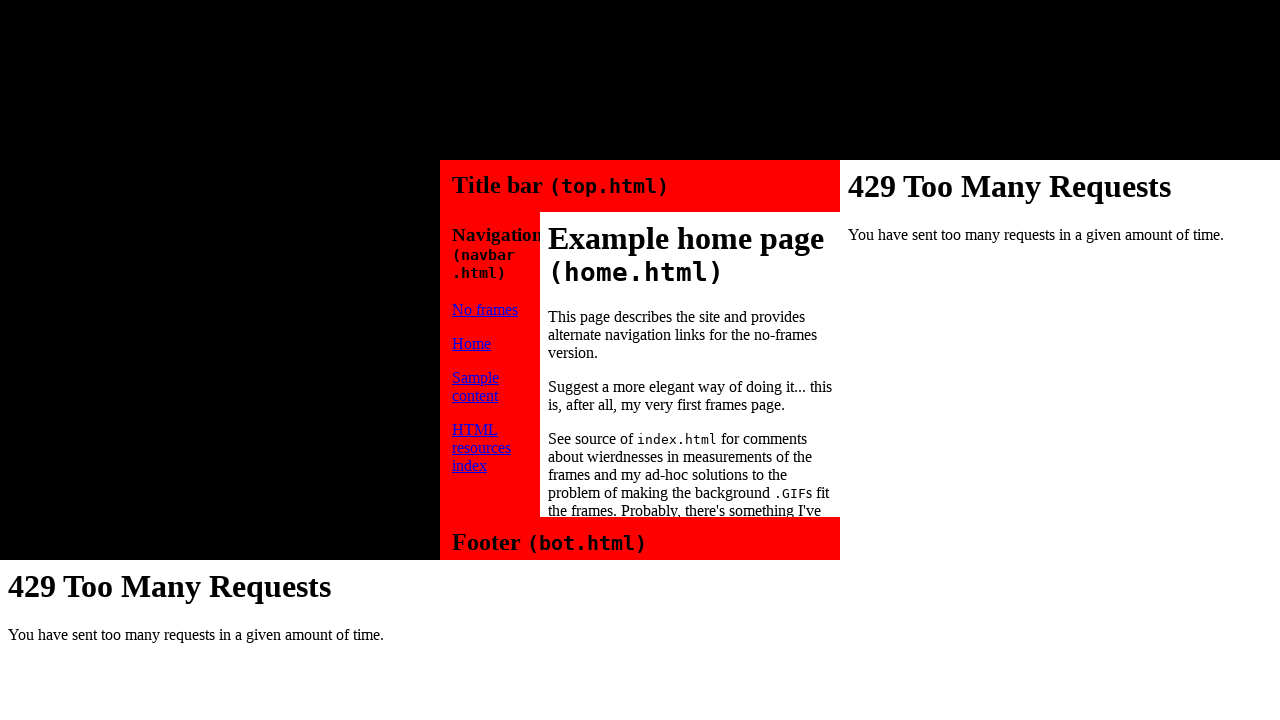

Navigated to frames page at https://www.londonfreelance.org/courses/frames/index.html
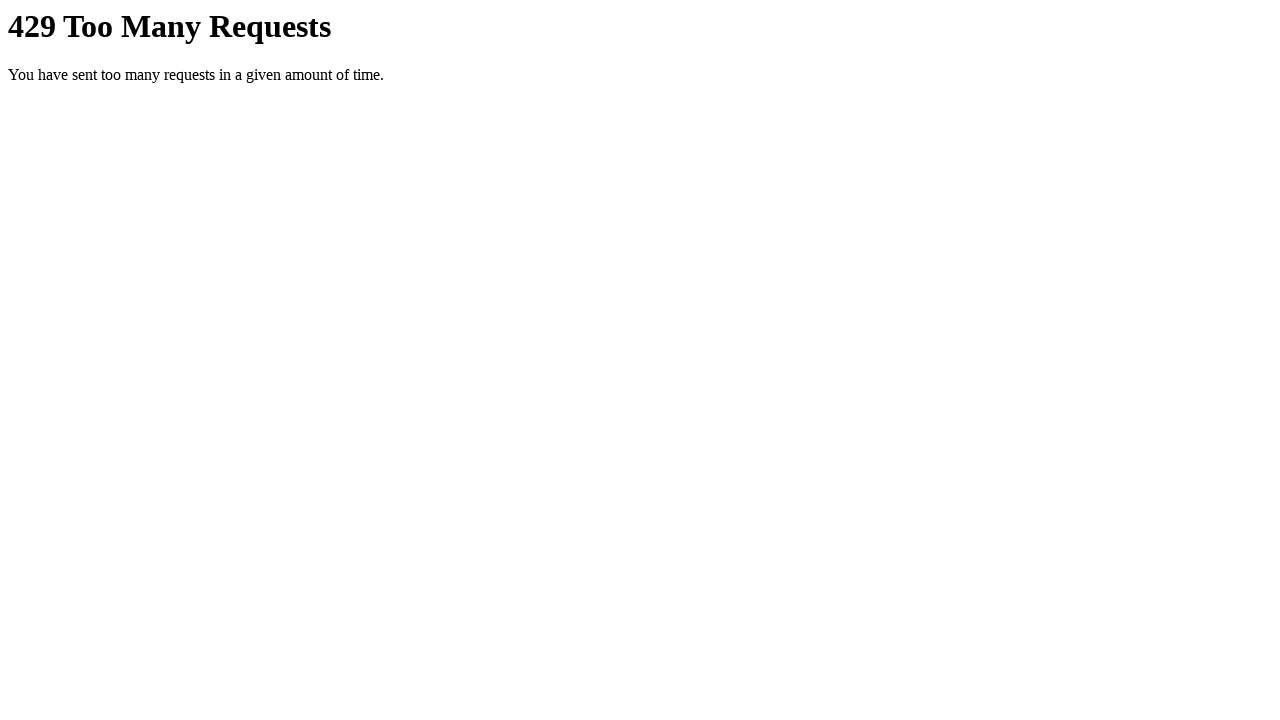

Waited 1000ms for page to load
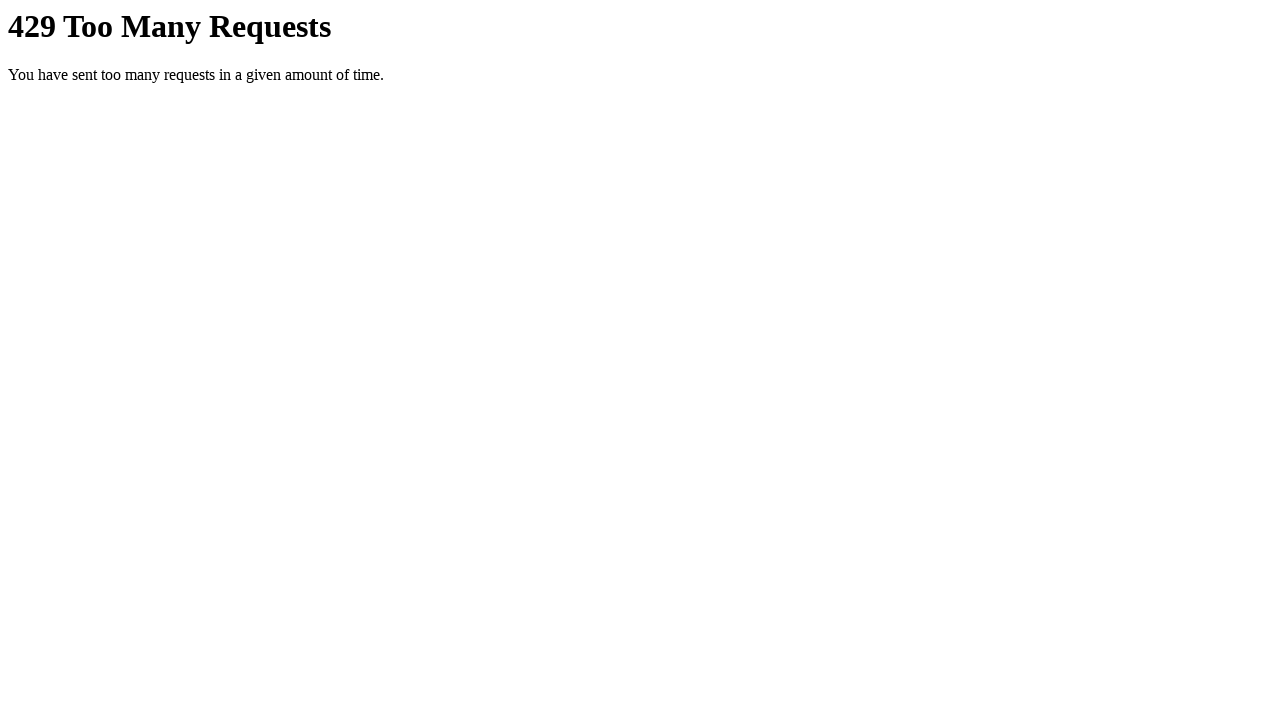

Retrieved available frames from page
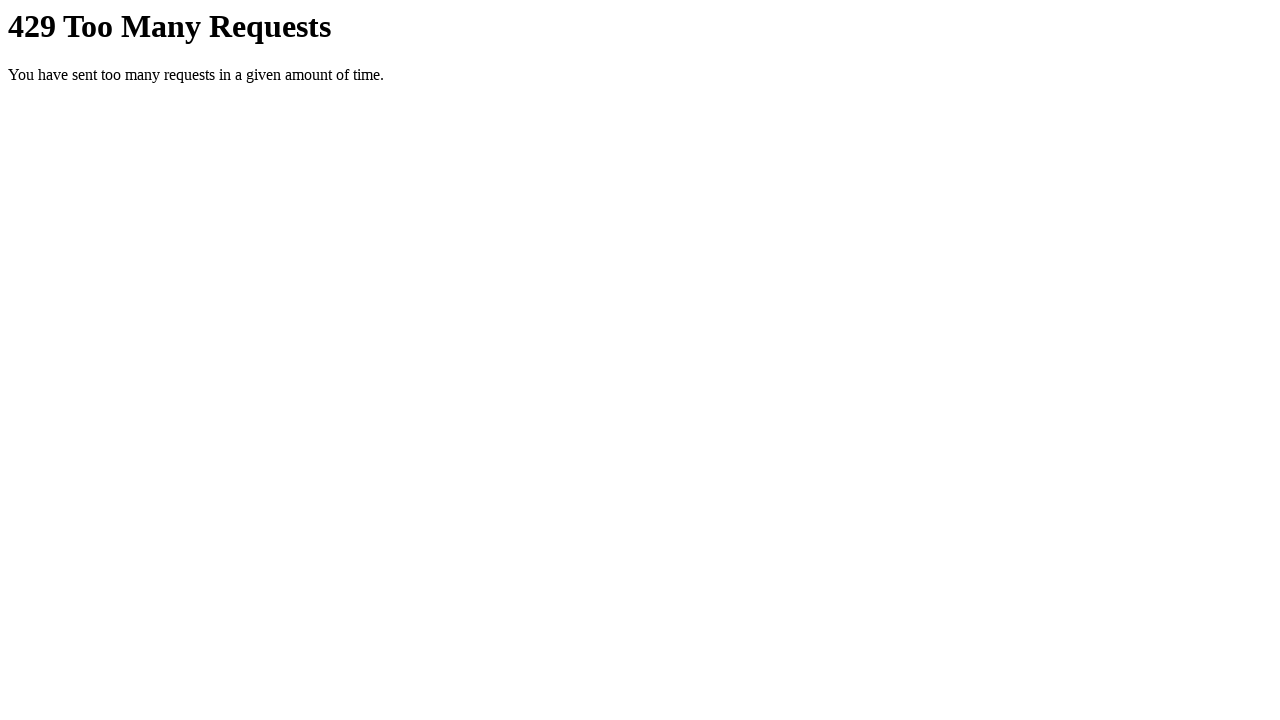

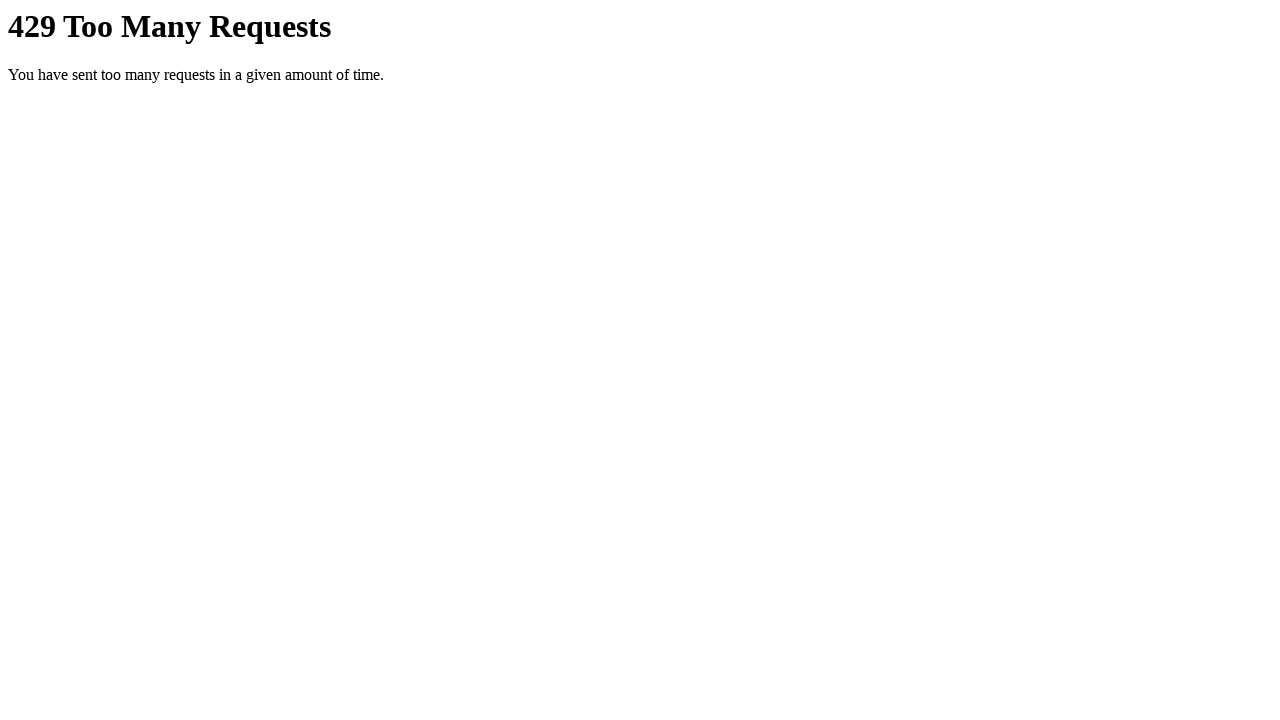